Tests infinite scroll functionality by scrolling down the page to load more content until no new items appear

Starting URL: https://metaruby.com/

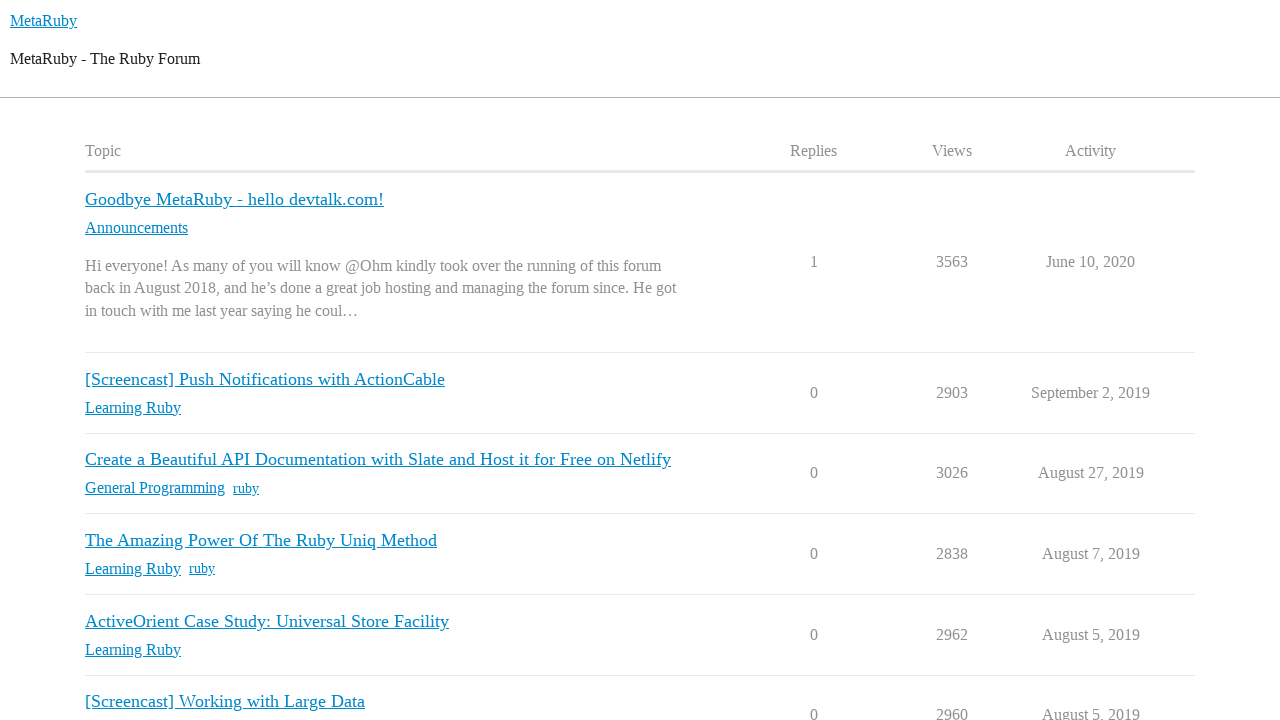

Initial items loaded on page
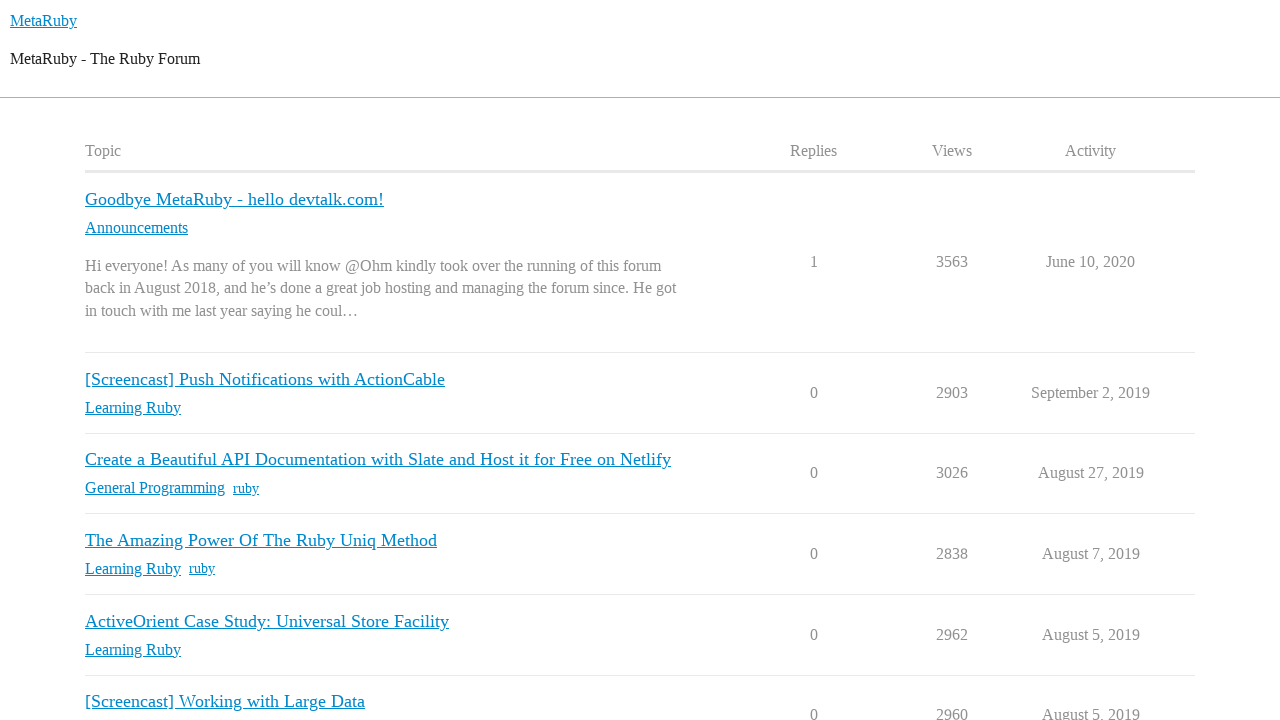

Initial item count: 30
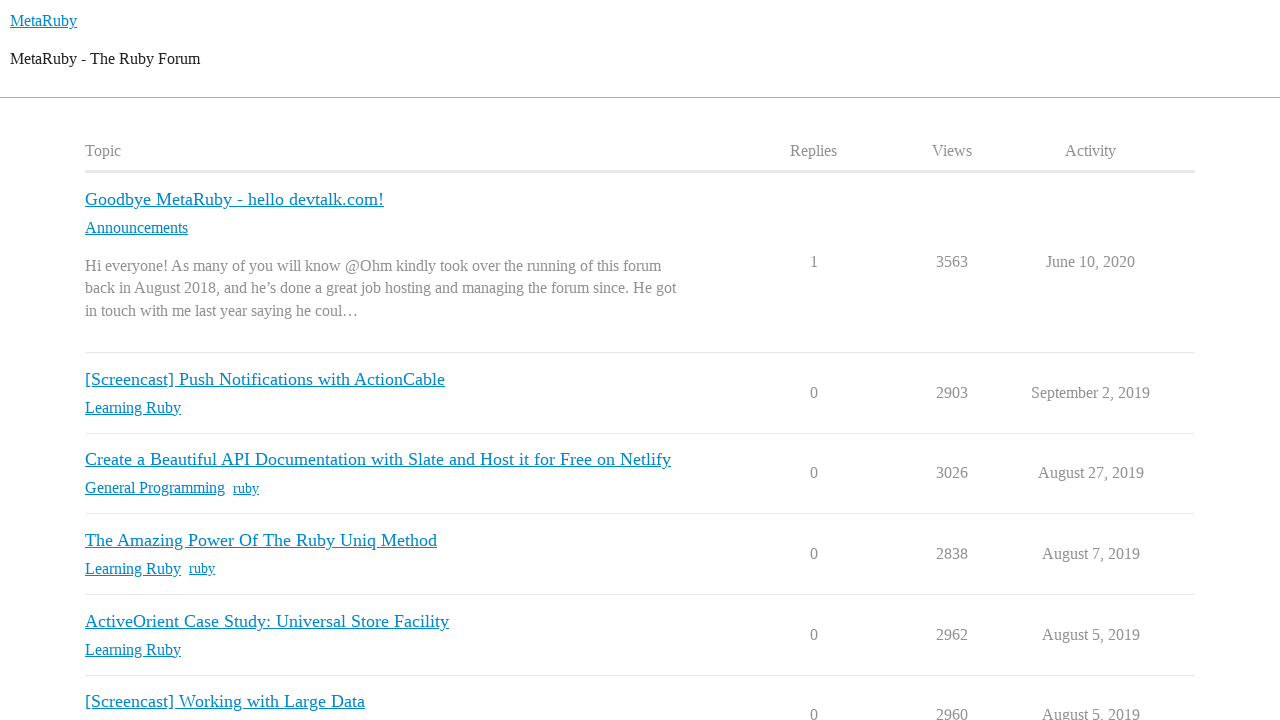

Scrolled to bottom of page (iteration 1)
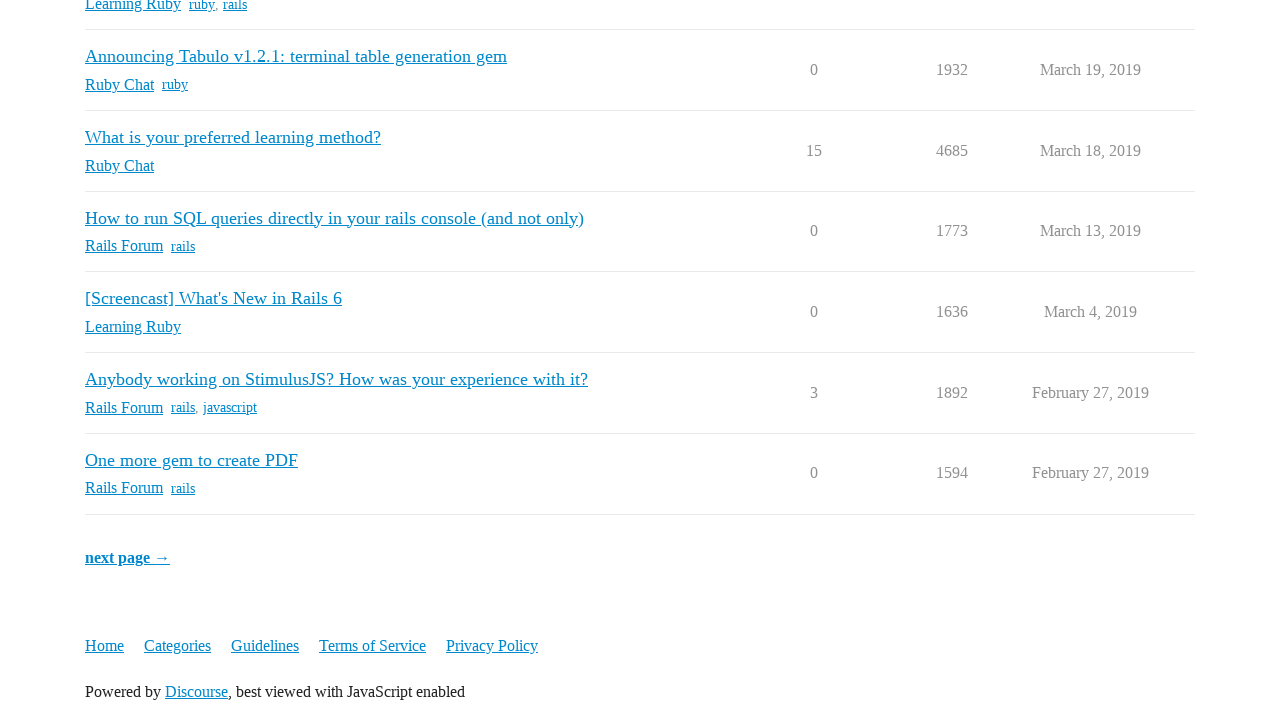

Waited 2 seconds for new items to load
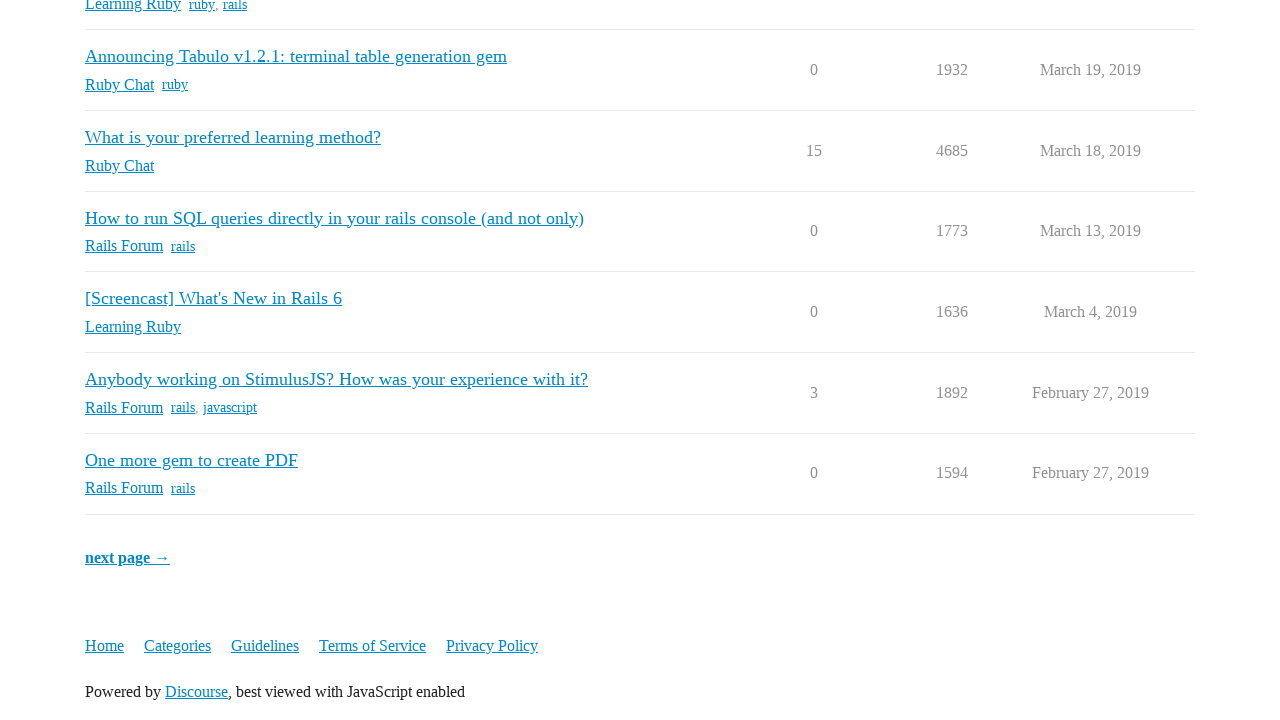

Current item count: 30
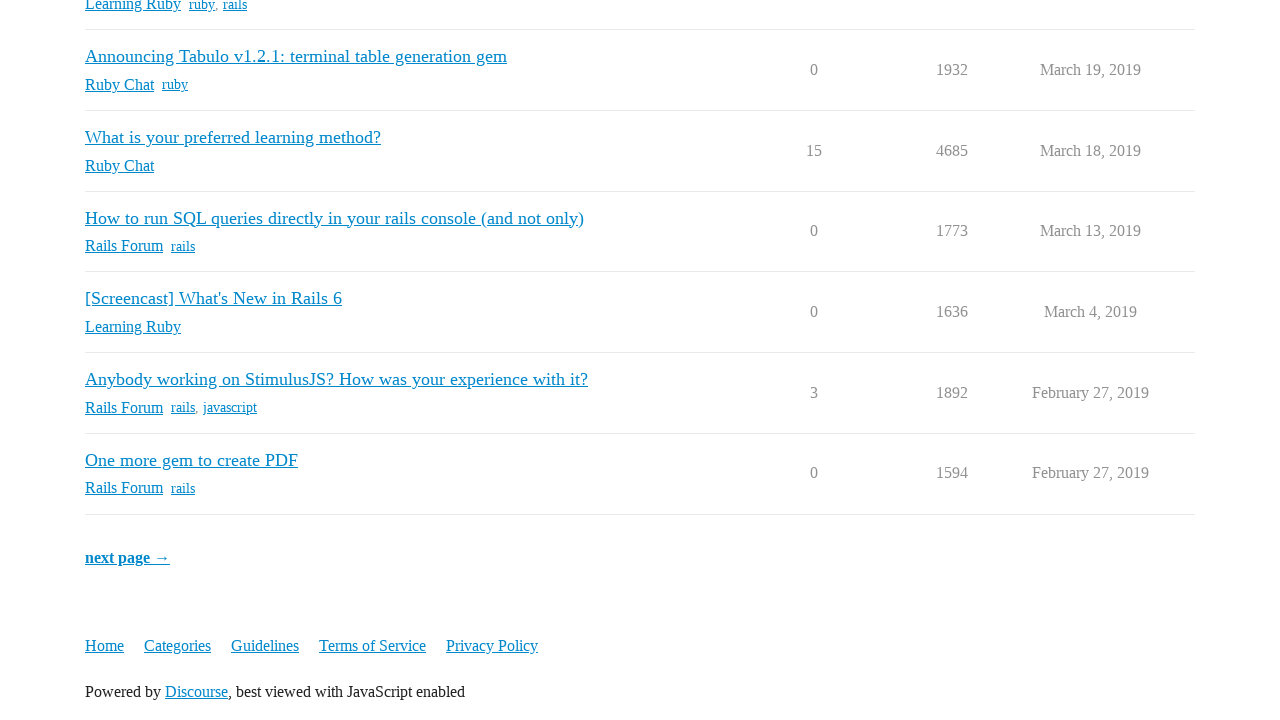

No new items loaded - infinite scroll reached the end
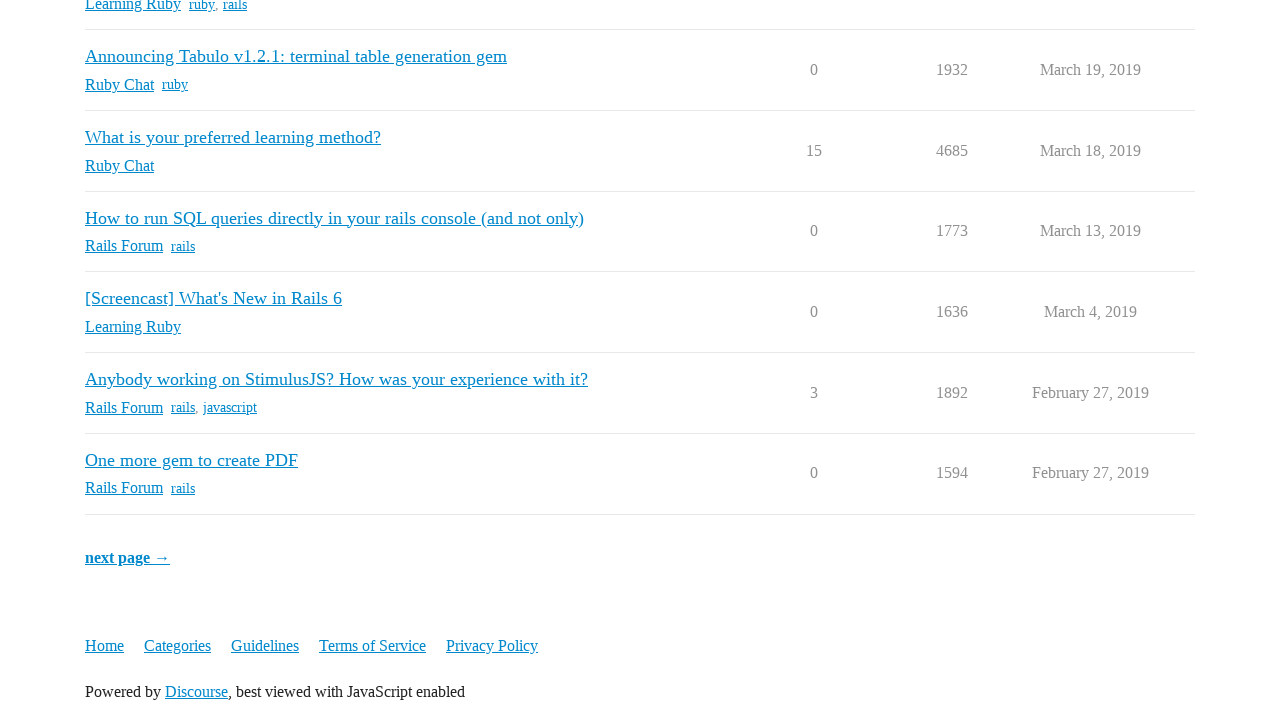

Verified that items are present on the page
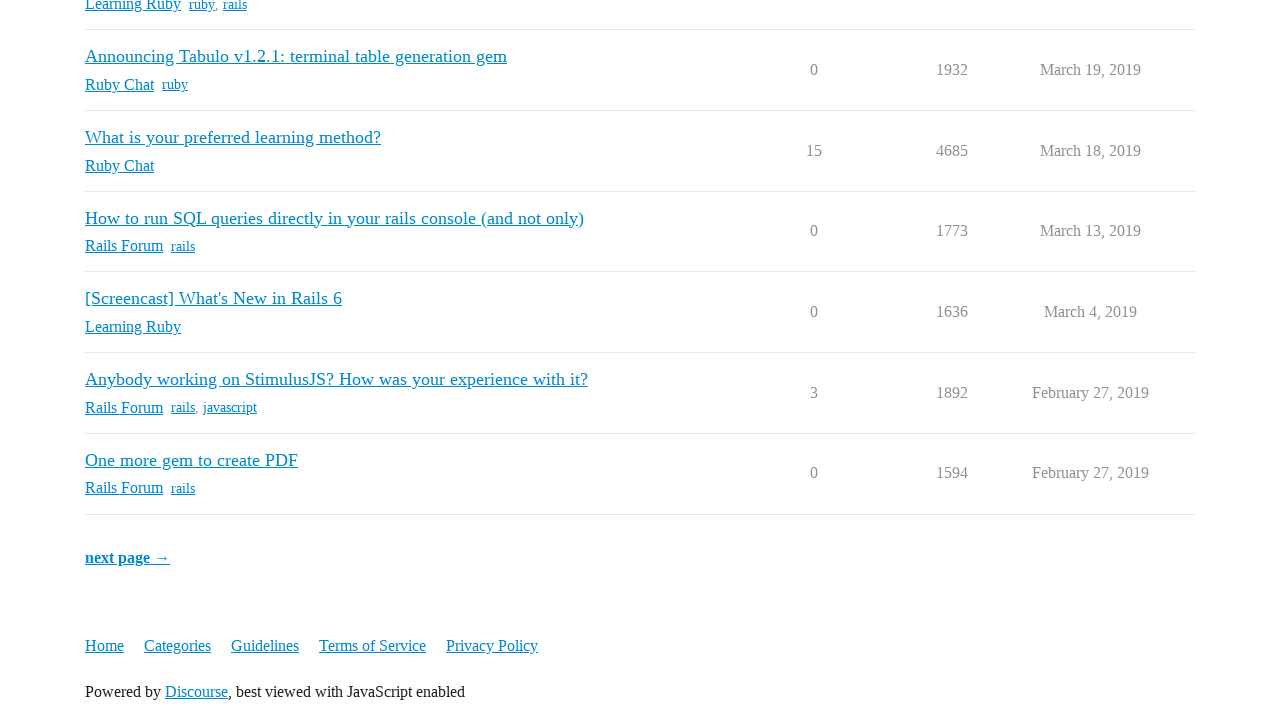

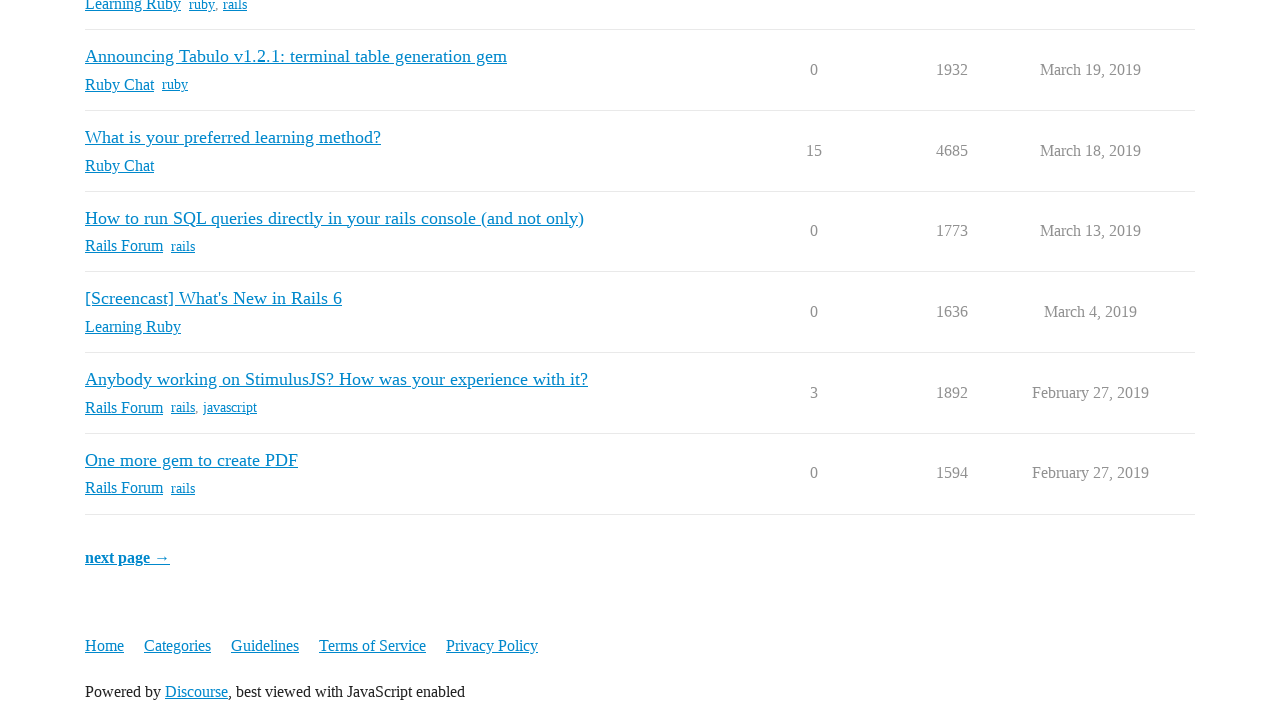